Tests clicking a checkbox that triggers a notification toast message and verifies the toast displays "Checked".

Starting URL: https://leafground.com/checkbox.xhtml

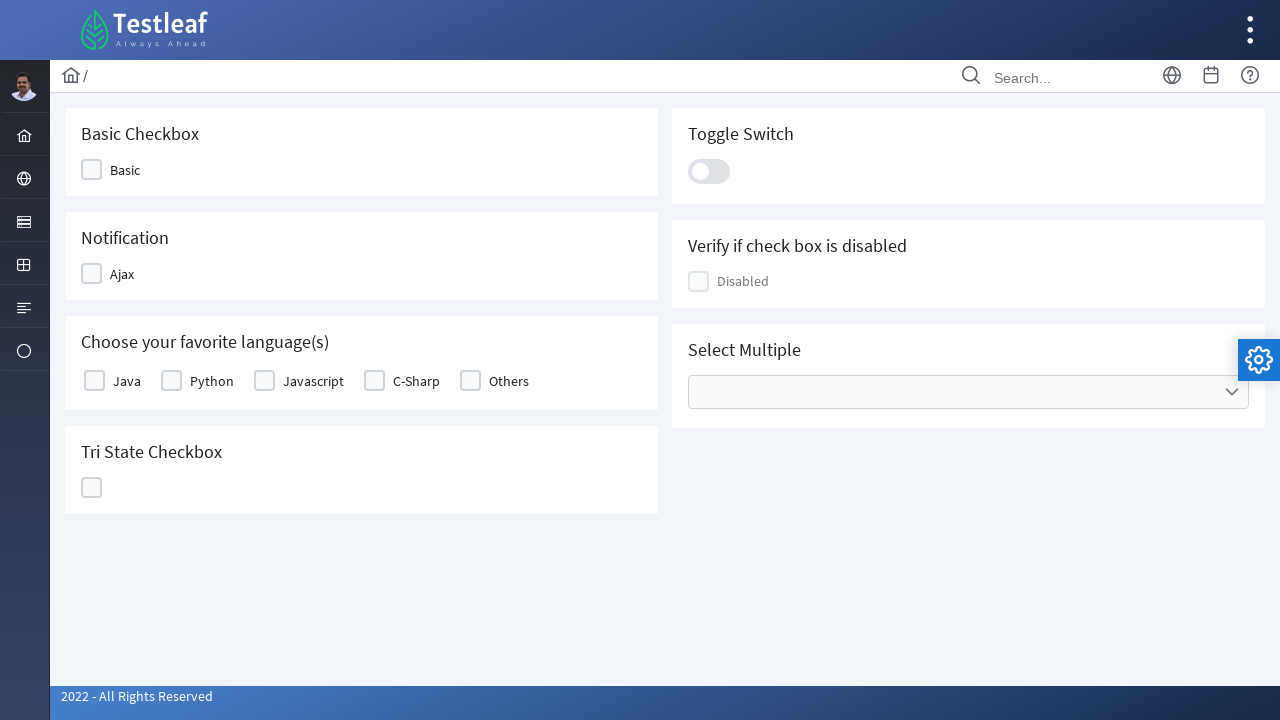

Clicked checkbox that triggers notification at (92, 274) on #j_idt87\:j_idt91 div.ui-chkbox-box
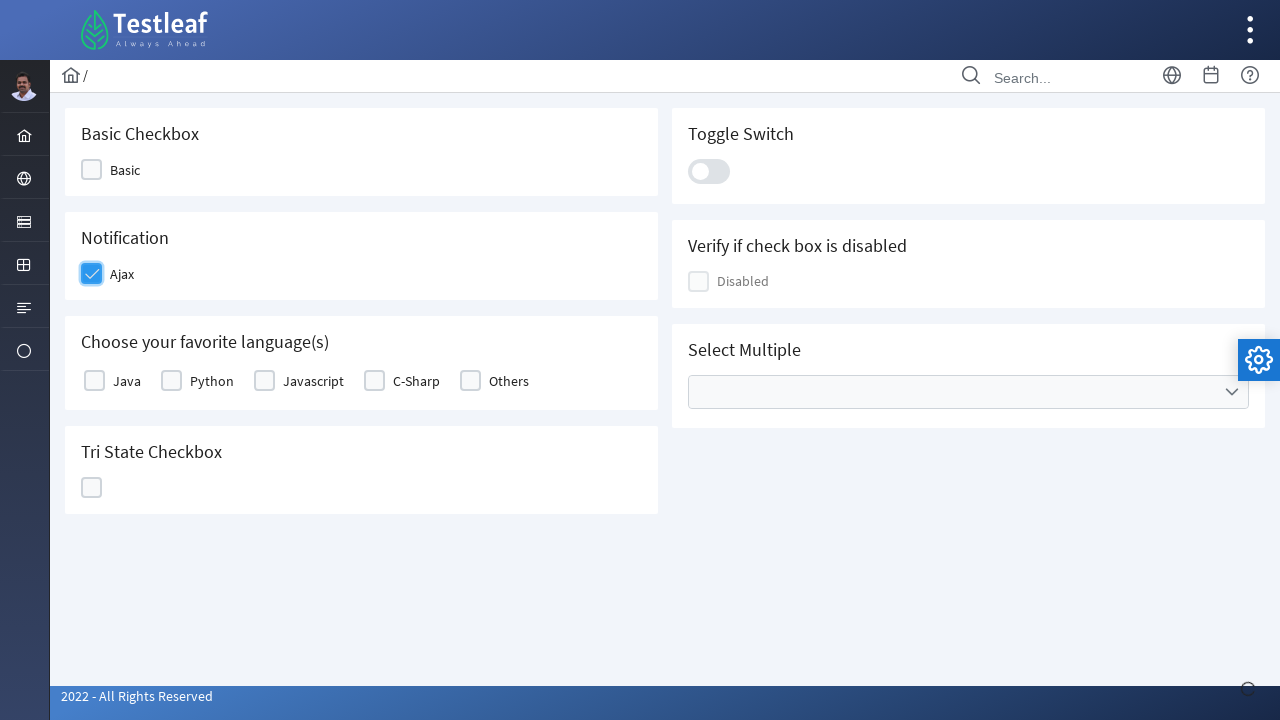

Toast notification appeared after checkbox click
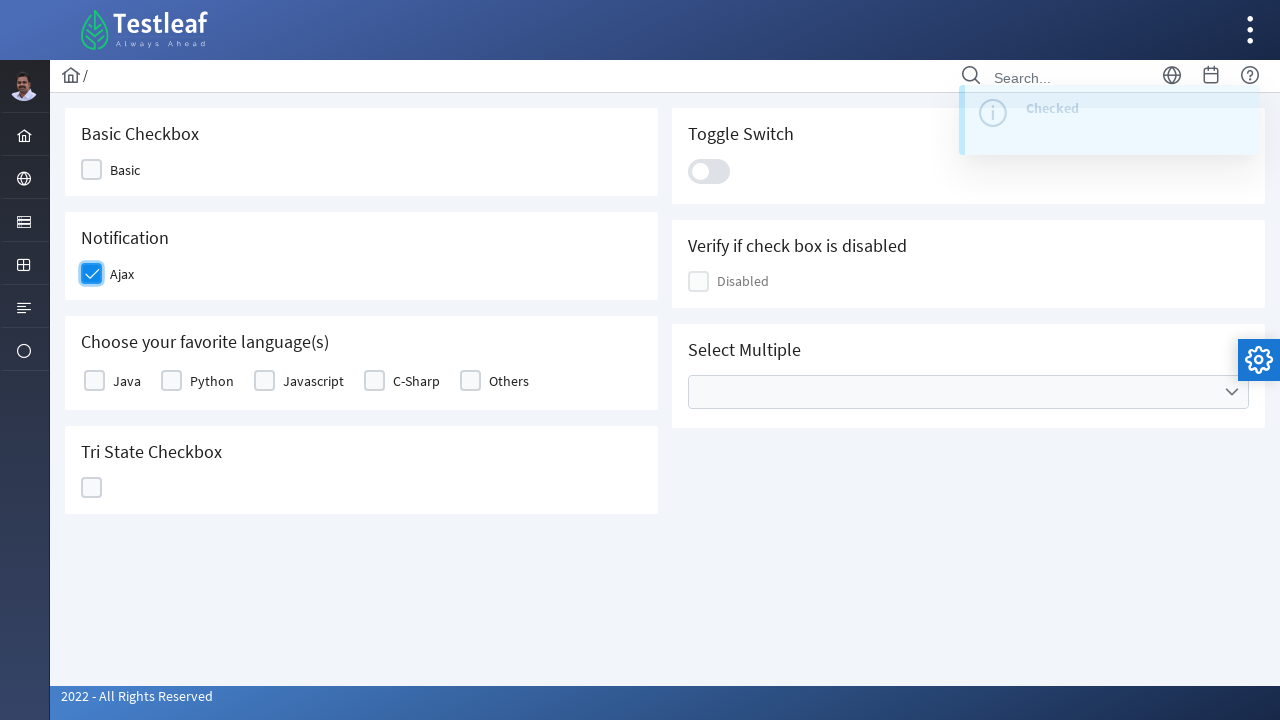

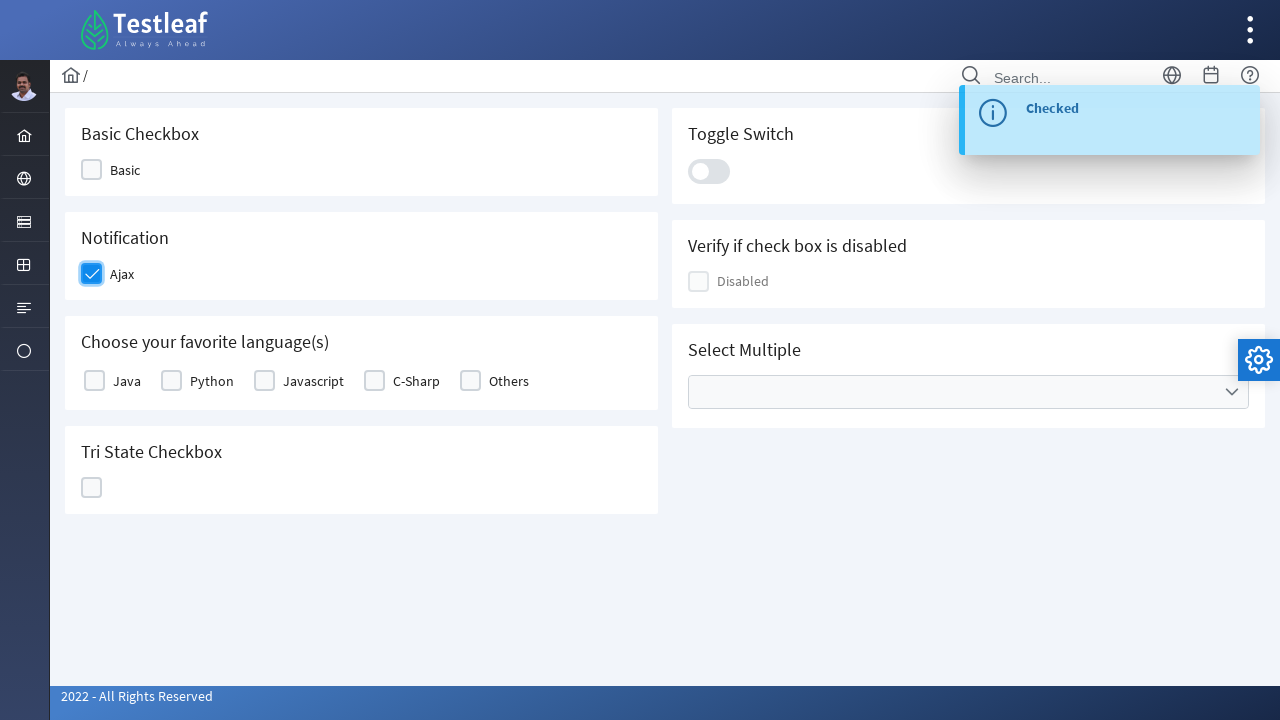